Tests dynamic controls by removing/adding a checkbox and enabling/disabling an input field, then typing text into it

Starting URL: http://the-internet.herokuapp.com/

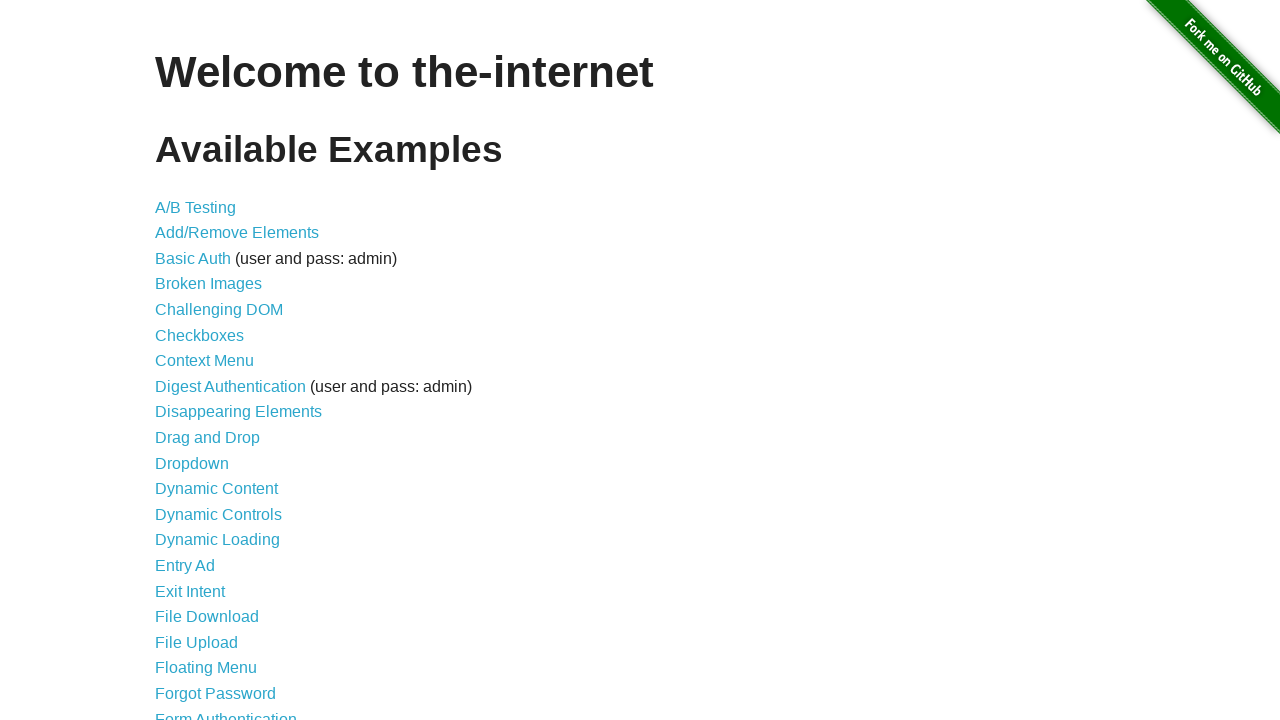

Clicked on Dynamic Controls link at (218, 514) on a[href='/dynamic_controls']
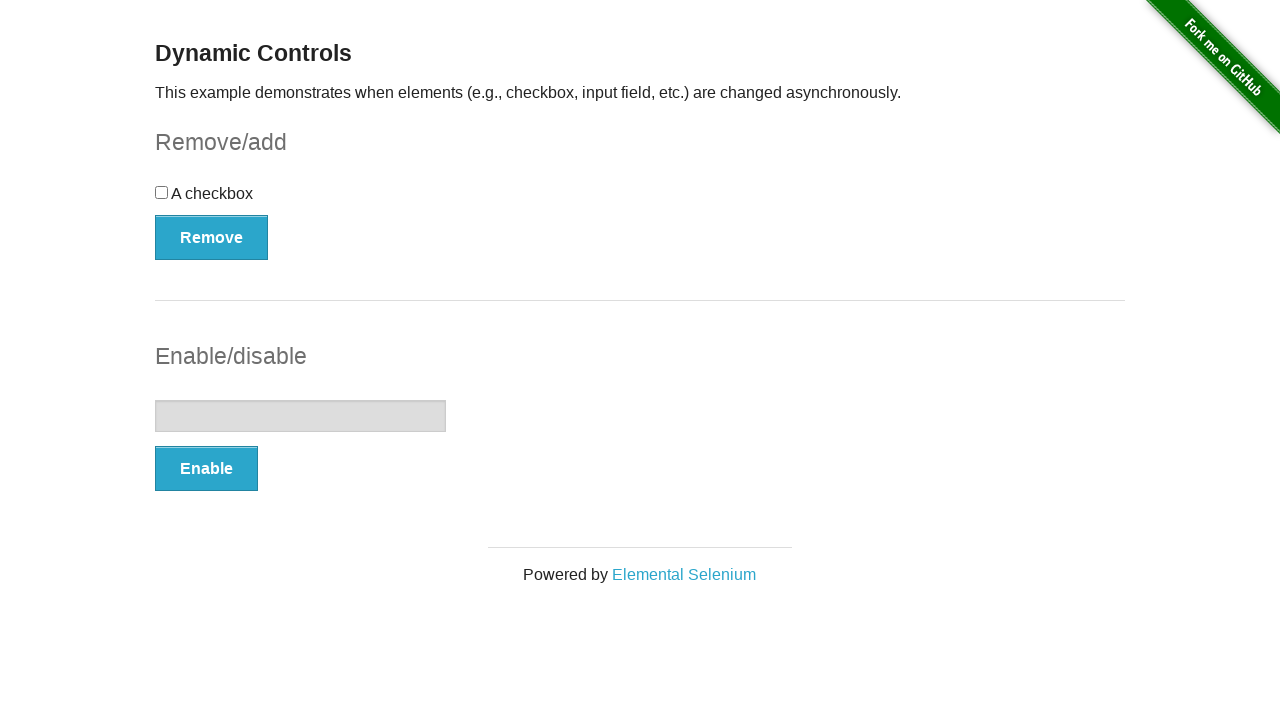

Clicked Remove button for checkbox at (212, 237) on #checkbox-example > button
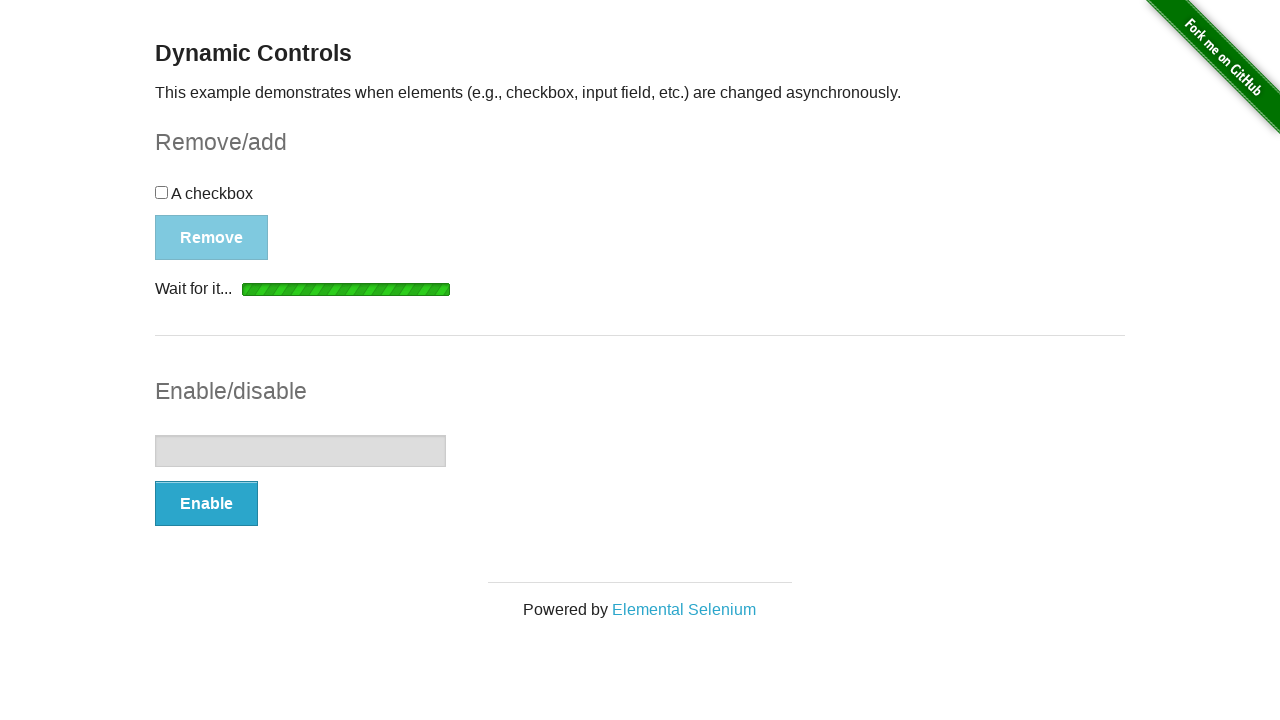

Message appeared after removing checkbox
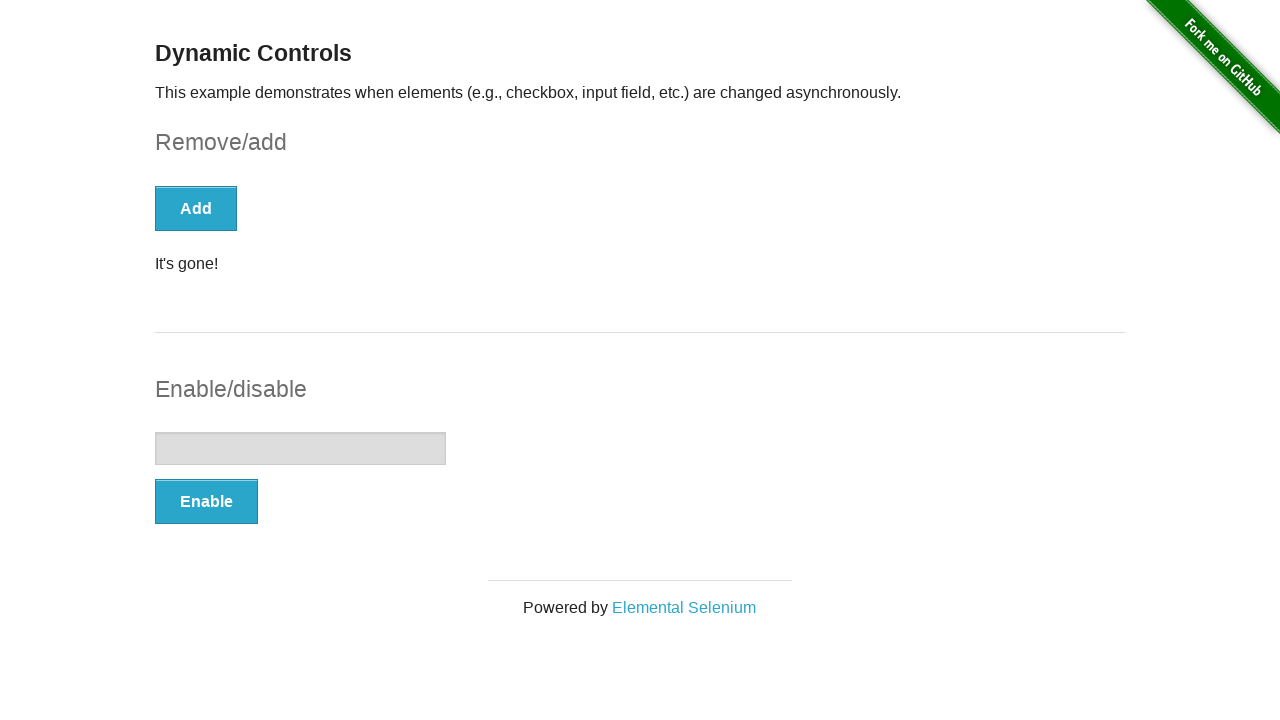

Verified message text is 'It's gone!'
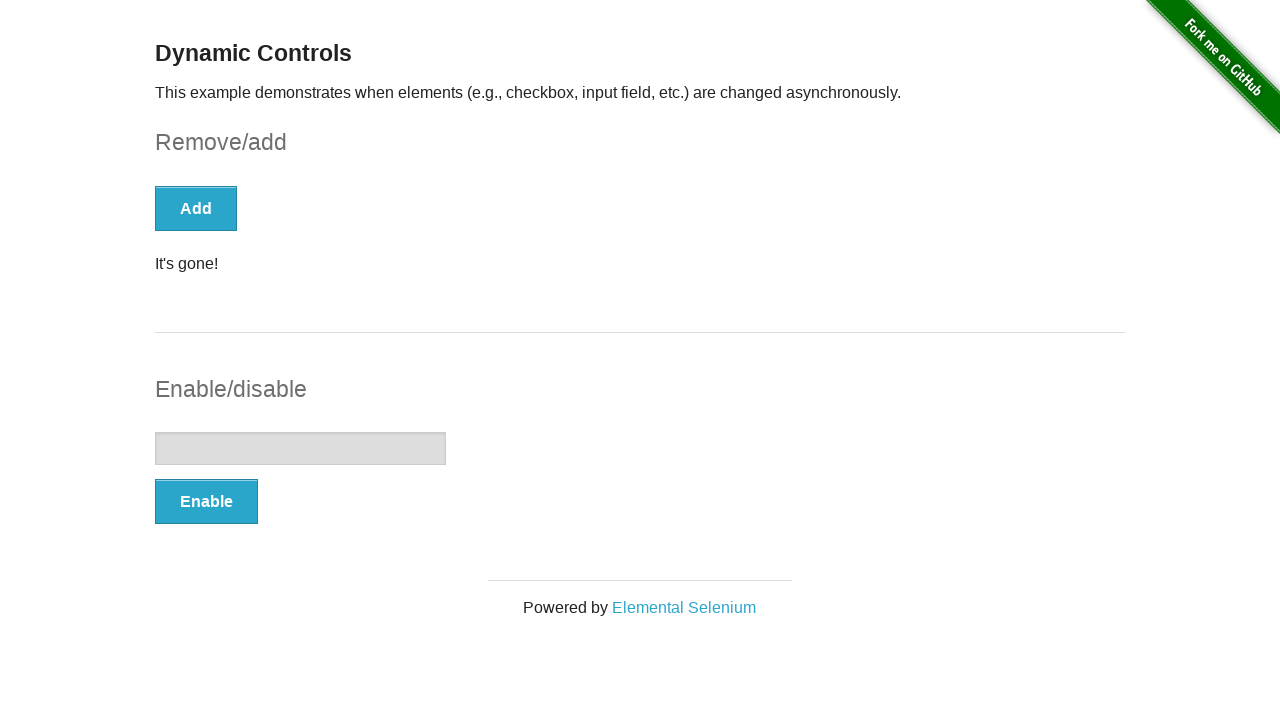

Clicked Add button to bring checkbox back at (196, 208) on #checkbox-example > button
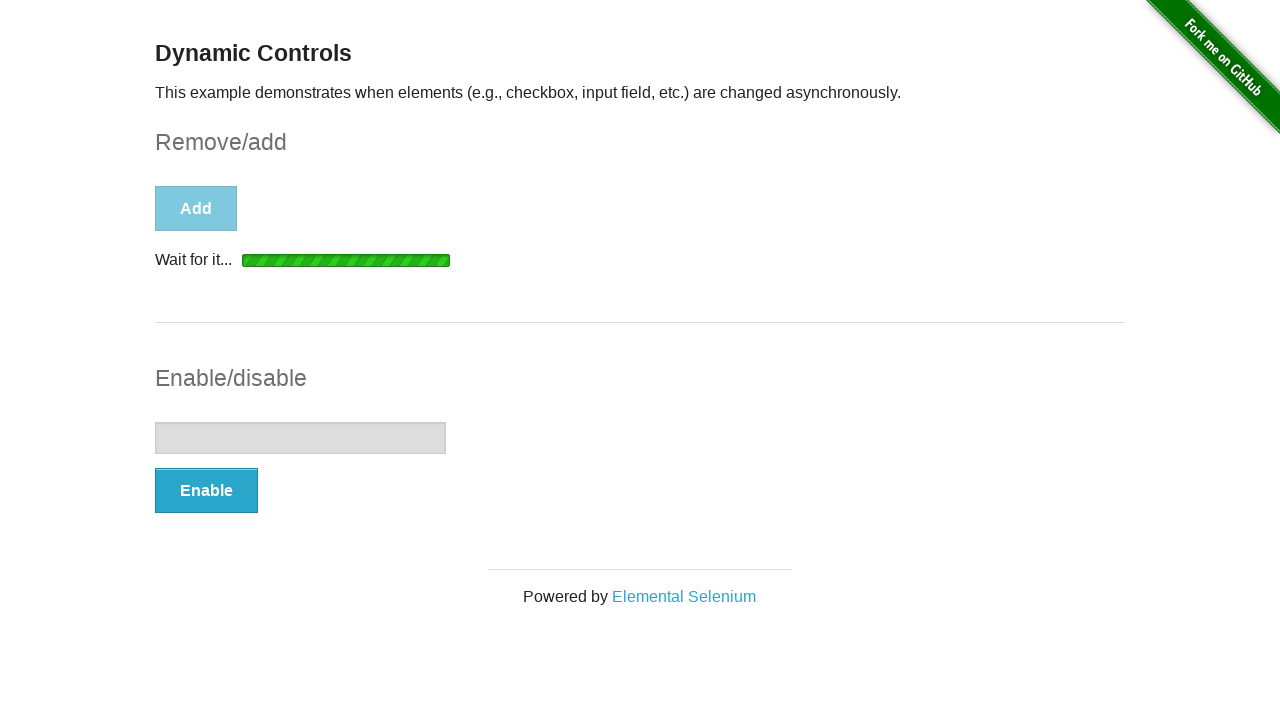

Checkbox reappeared
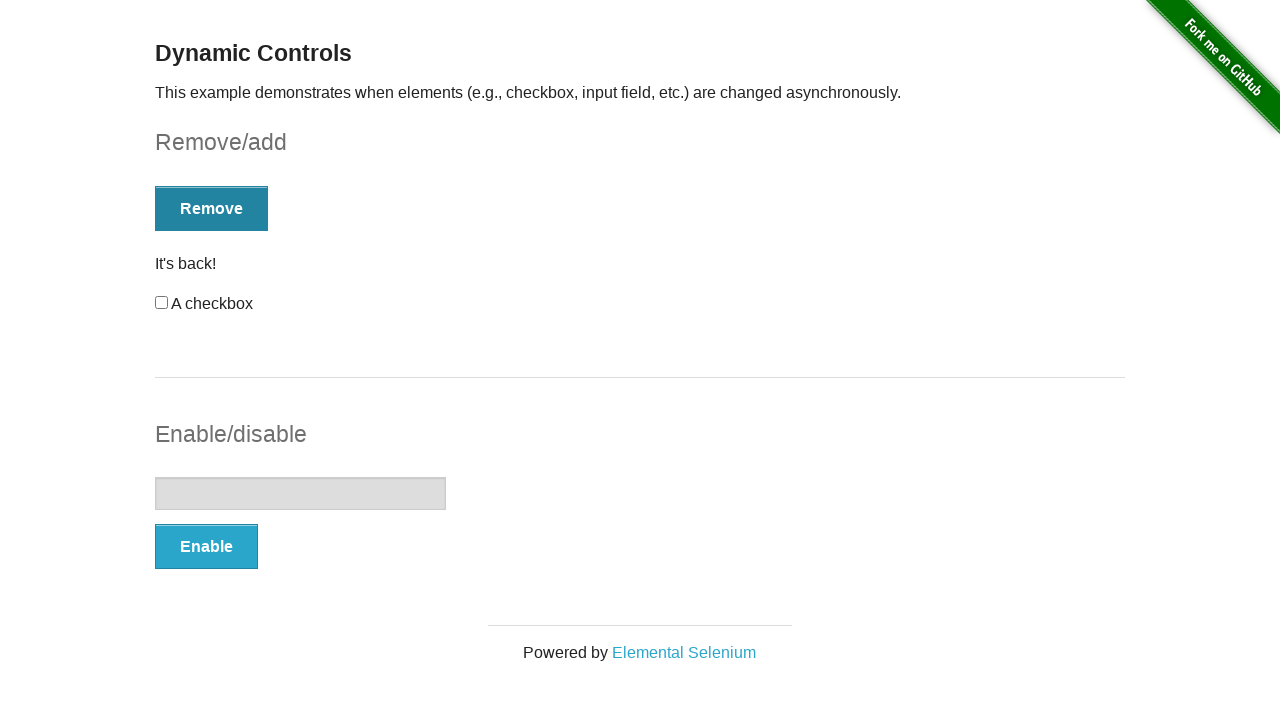

Clicked Enable button for input field at (206, 546) on #input-example > button
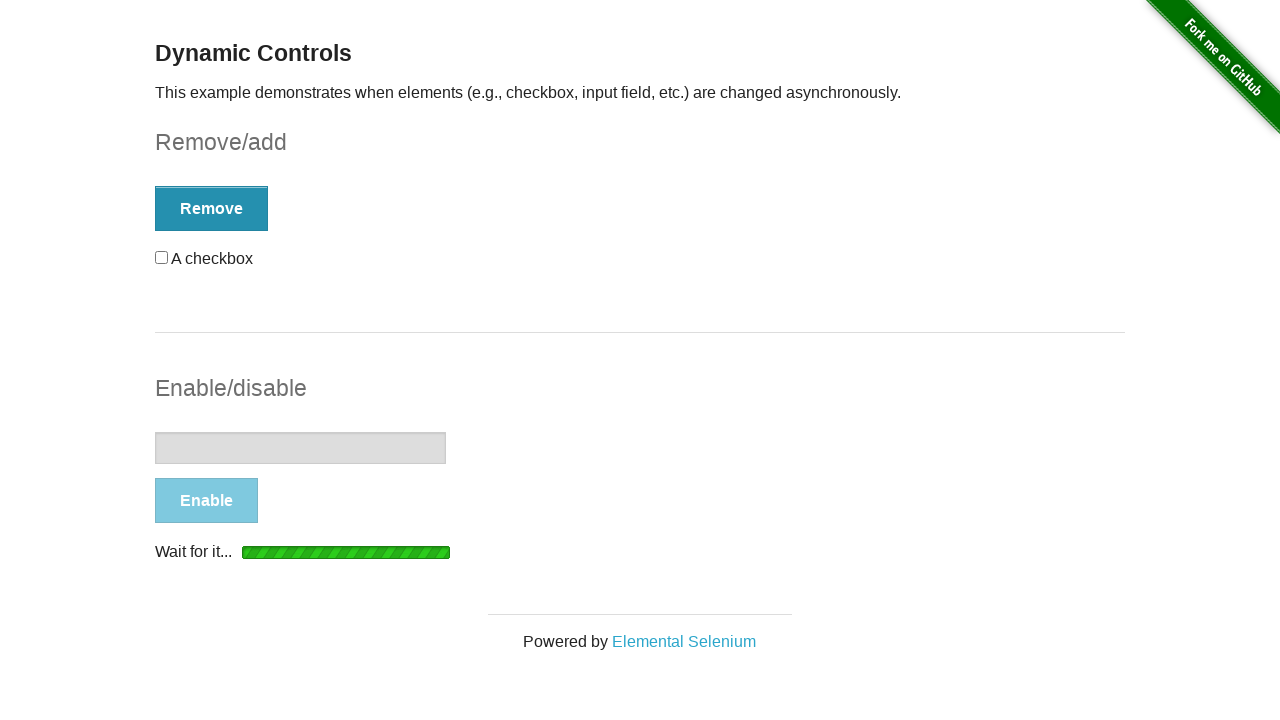

Input field became enabled
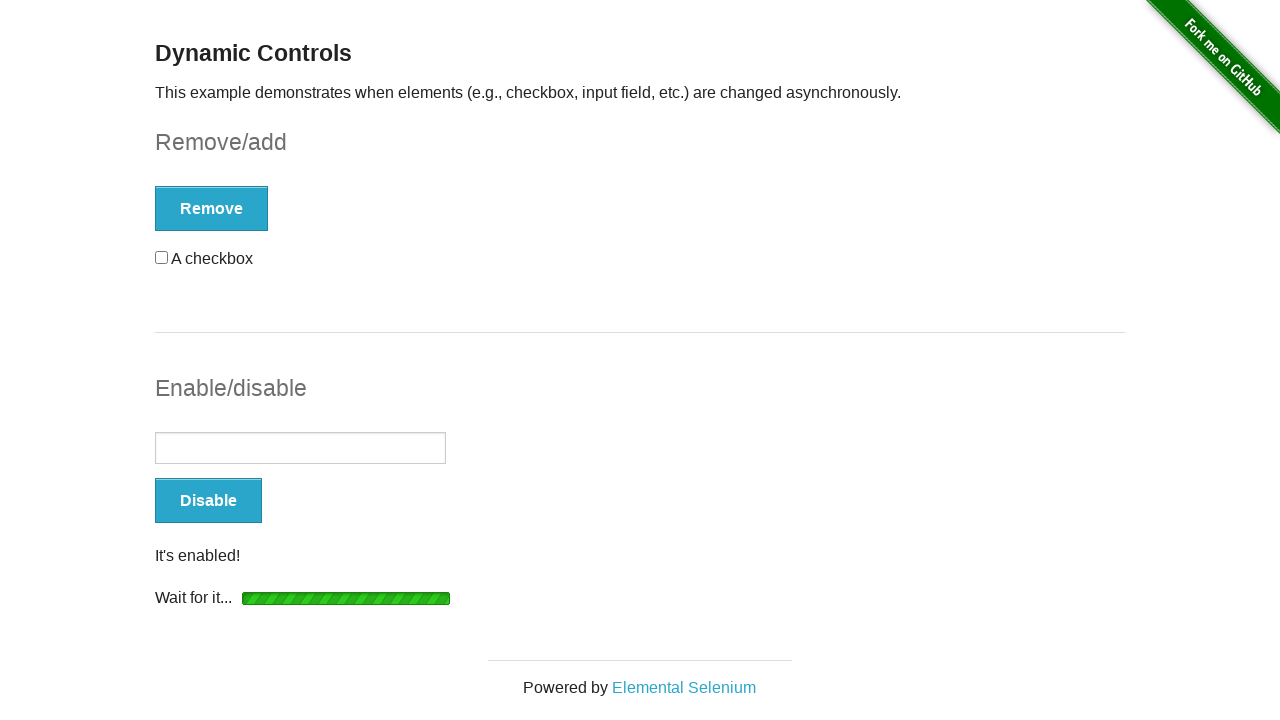

Typed 'This is a test user' into the input field on #input-example > input[type=text]
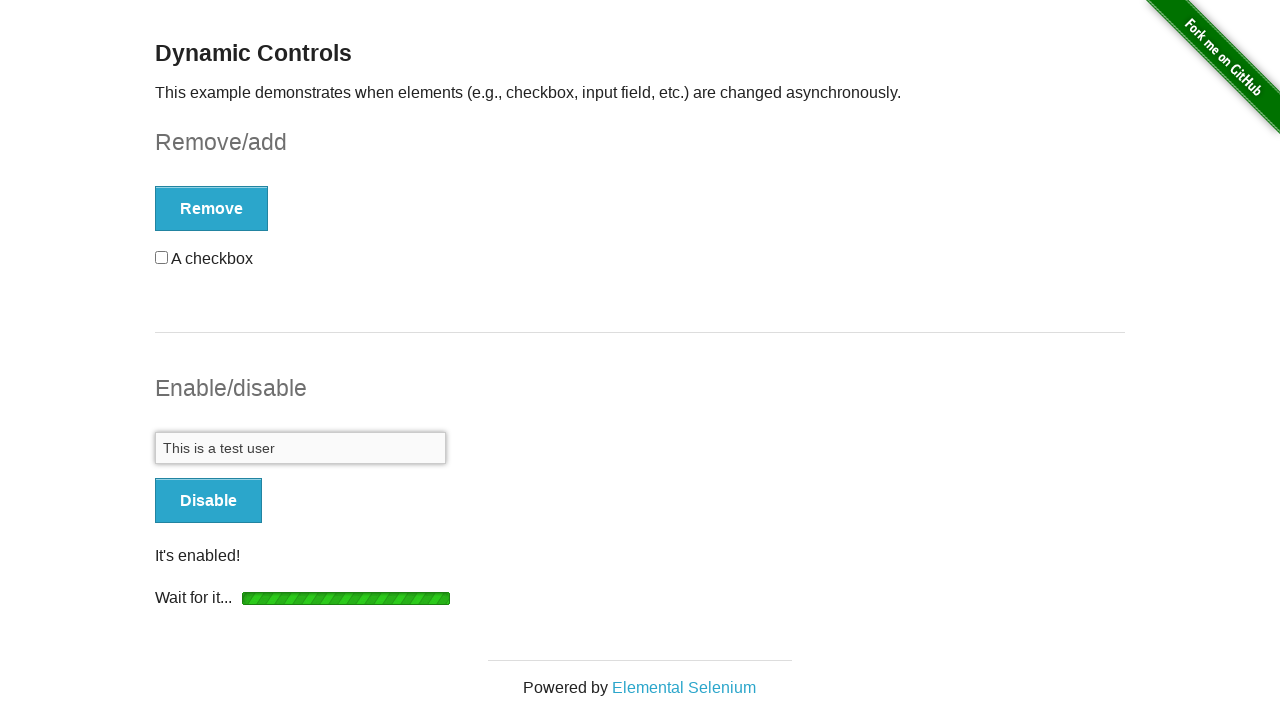

Clicked Disable button for input field at (208, 501) on #input-example > button
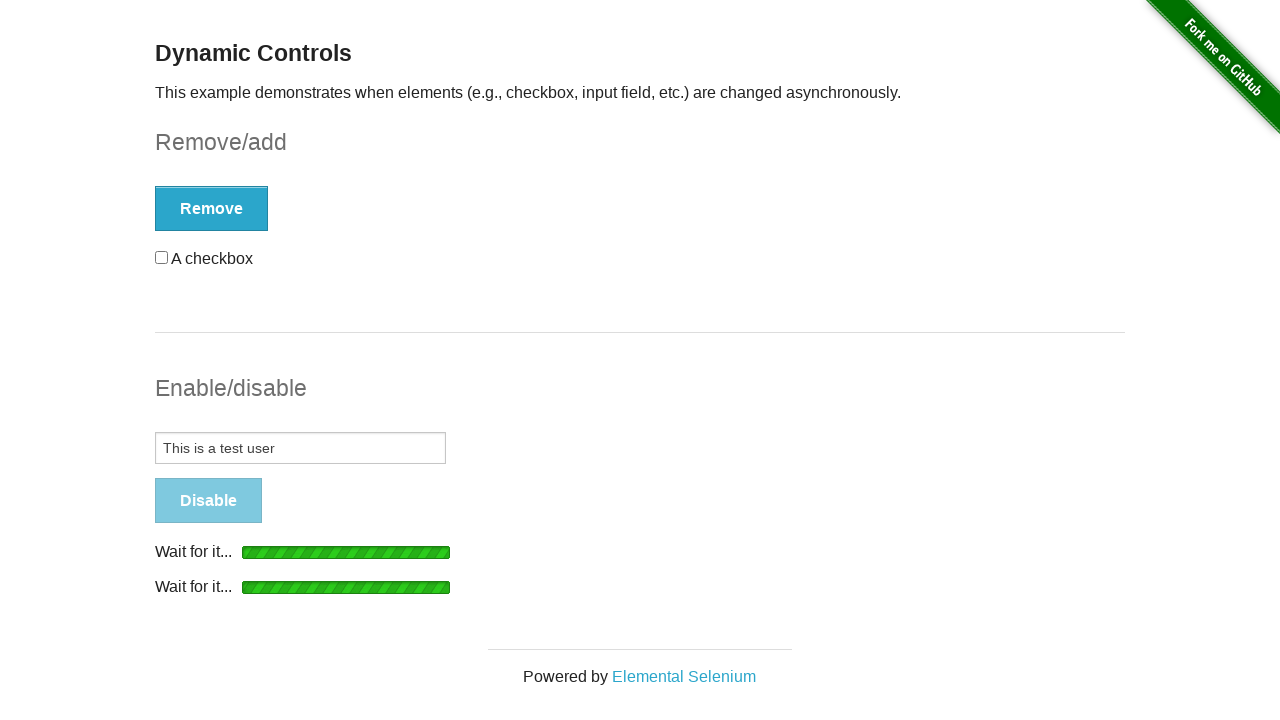

Navigated back to previous page
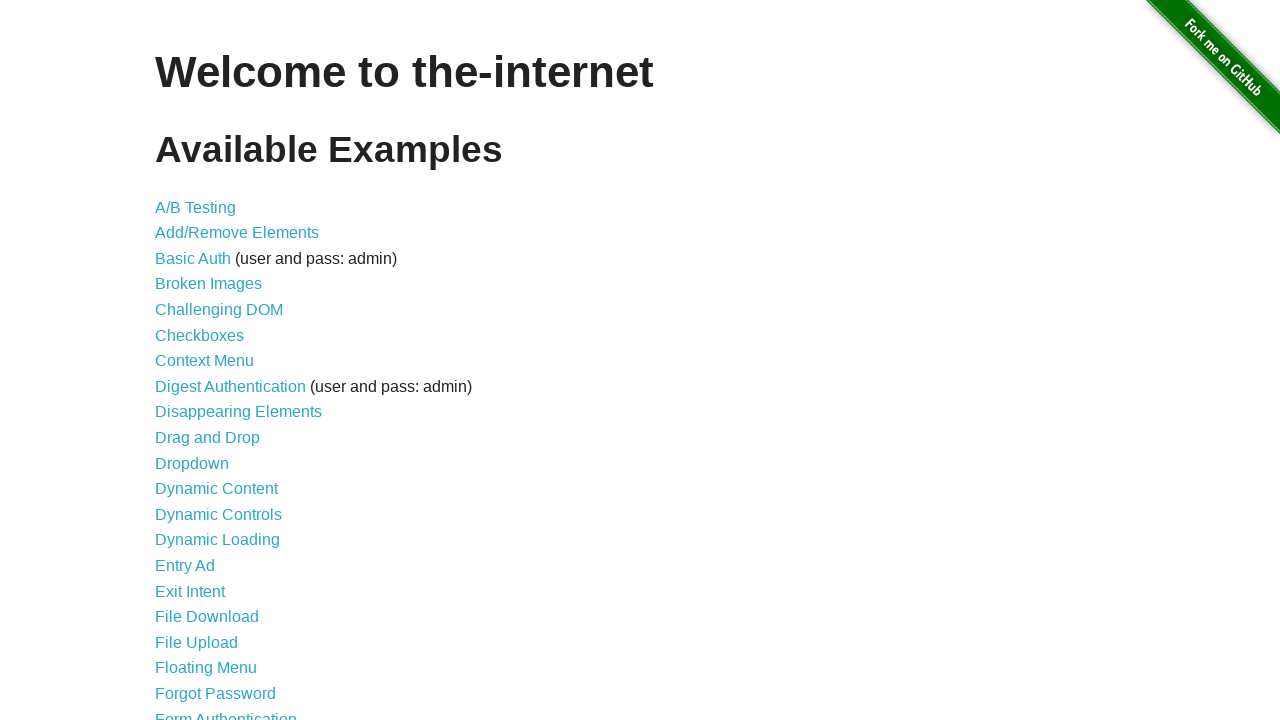

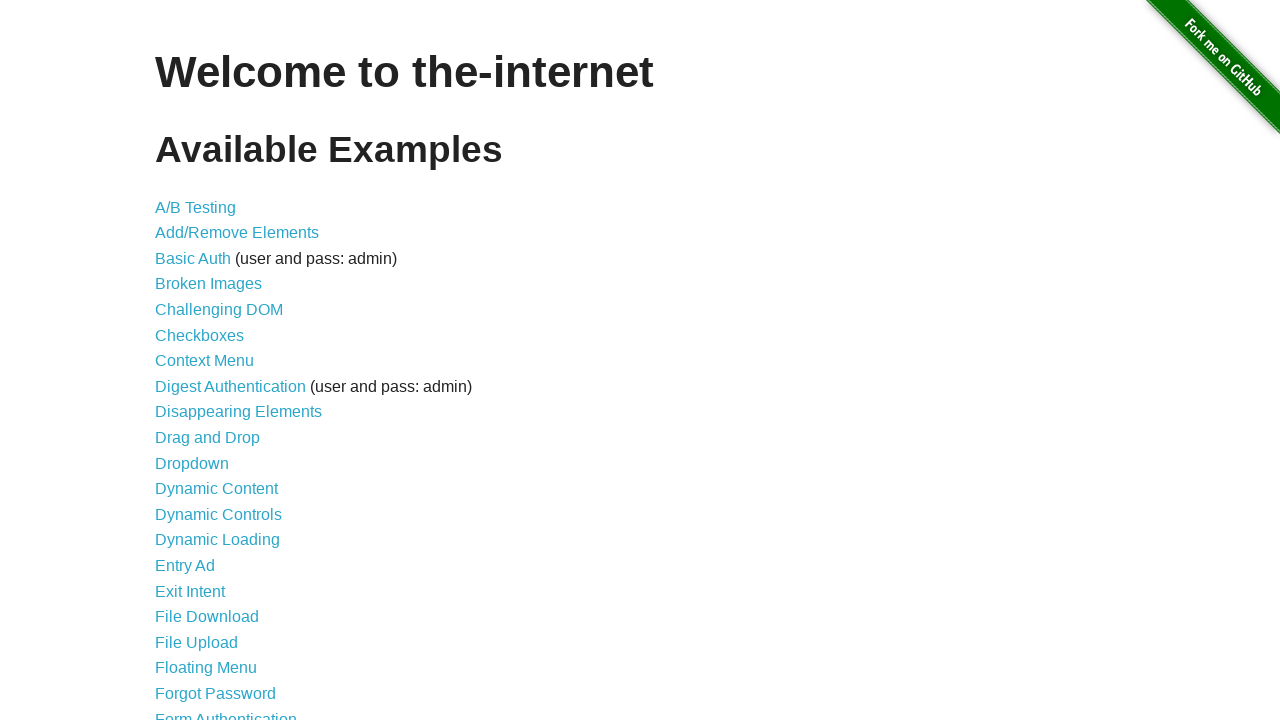